Tests dynamic dropdown functionality by selecting an origin city (Bangalore) and destination city (Chennai) from cascading dropdown menus on a flight booking practice page.

Starting URL: https://rahulshettyacademy.com/dropdownsPractise/

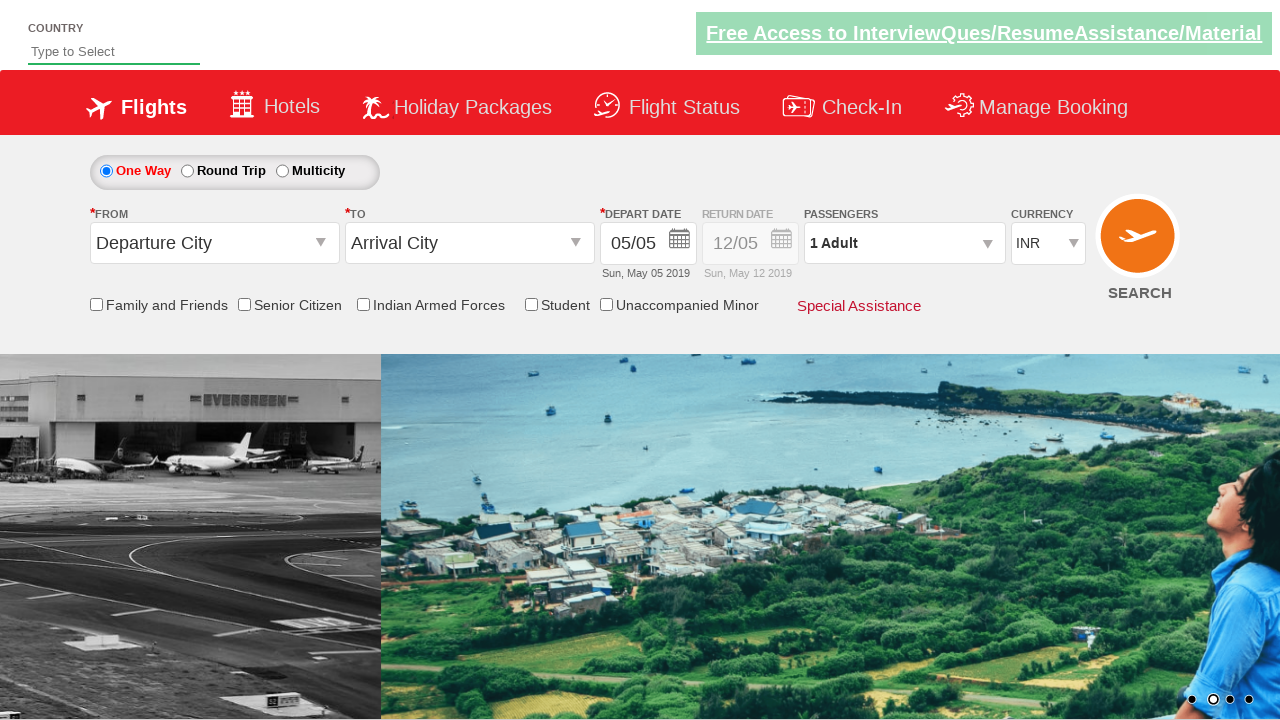

Clicked origin station dropdown to open it at (214, 243) on input#ctl00_mainContent_ddl_originStation1_CTXT
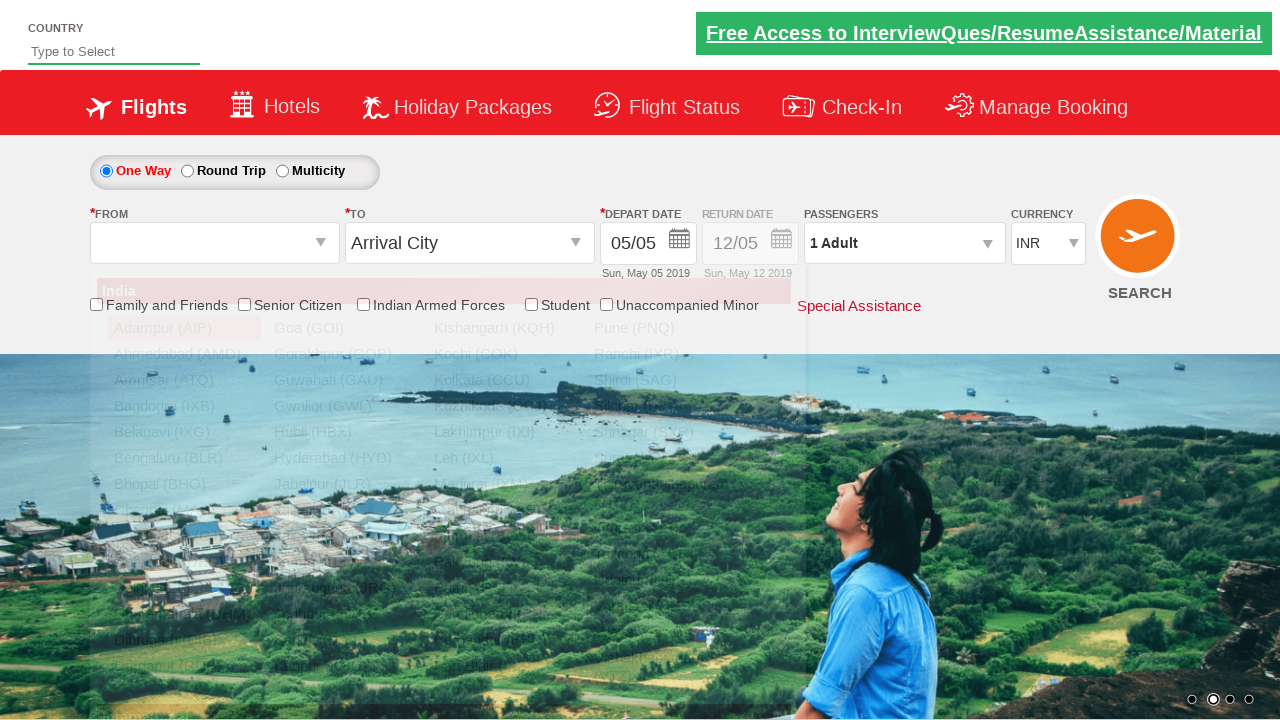

Selected Bangalore (BLR) as origin city at (184, 458) on a[value='BLR']
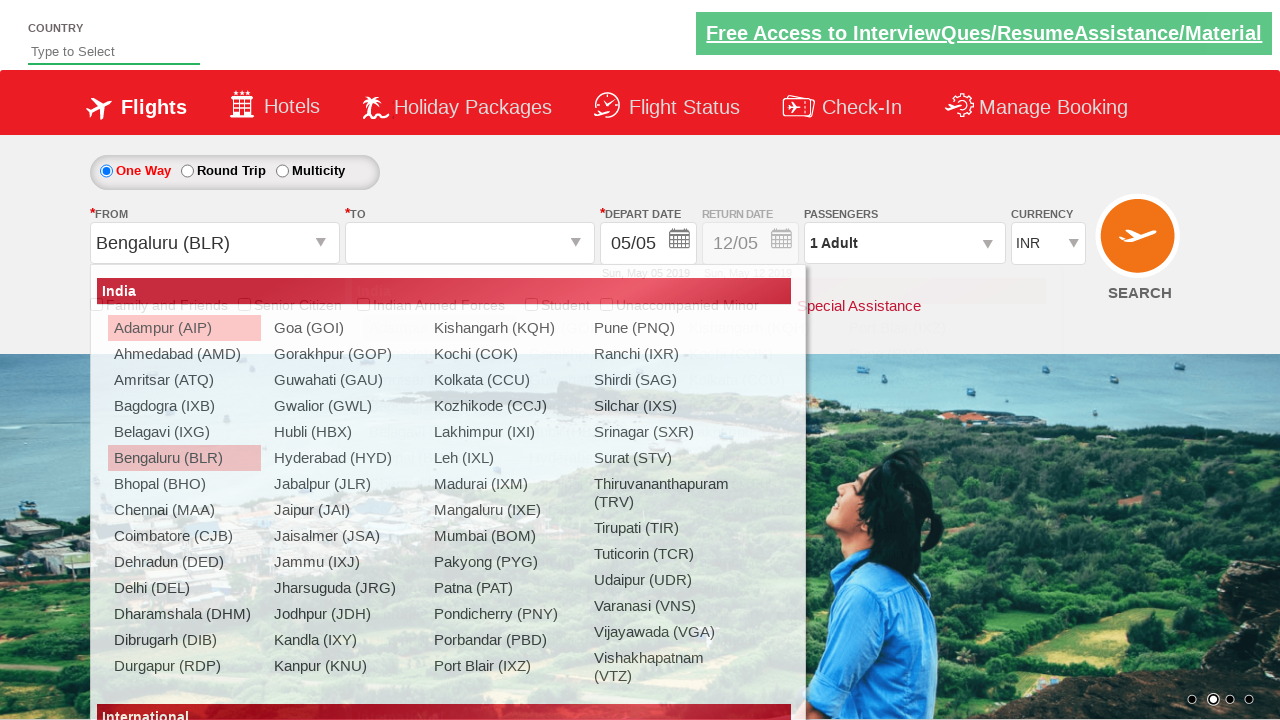

Selected Chennai (MAA) as destination city at (439, 484) on div#glsctl00_mainContent_ddl_destinationStation1_CTNR a[value='MAA']
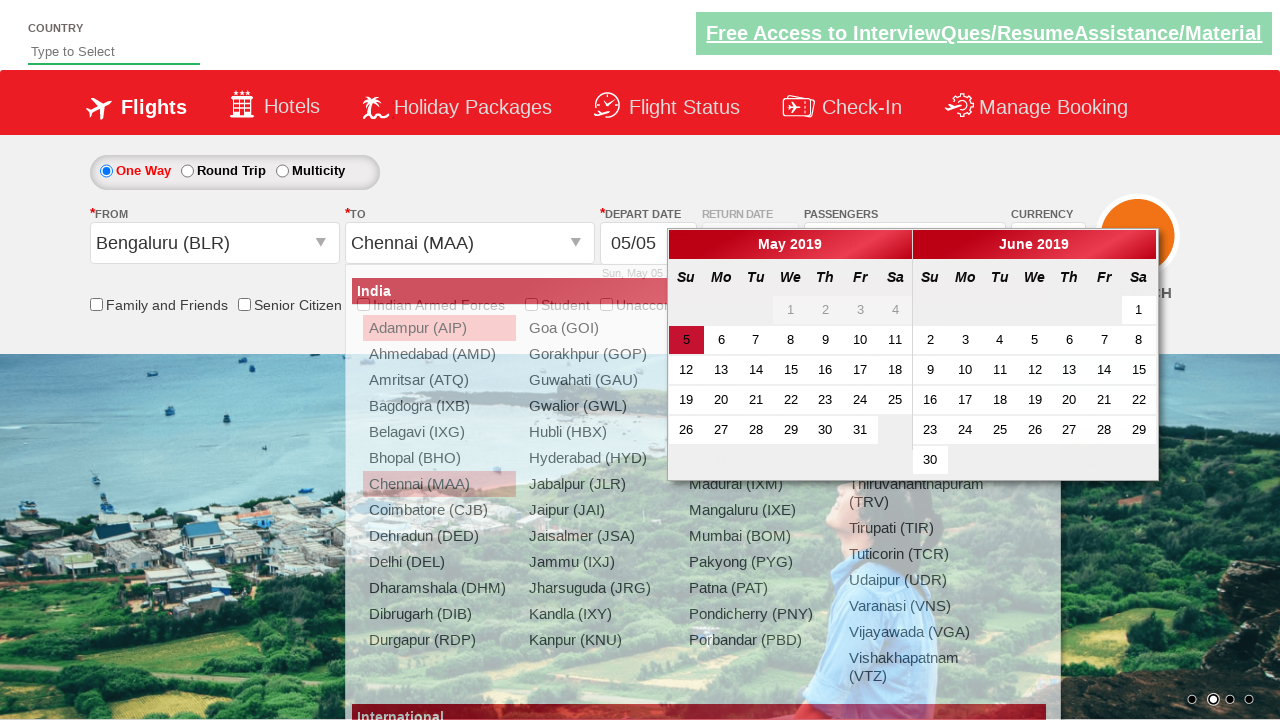

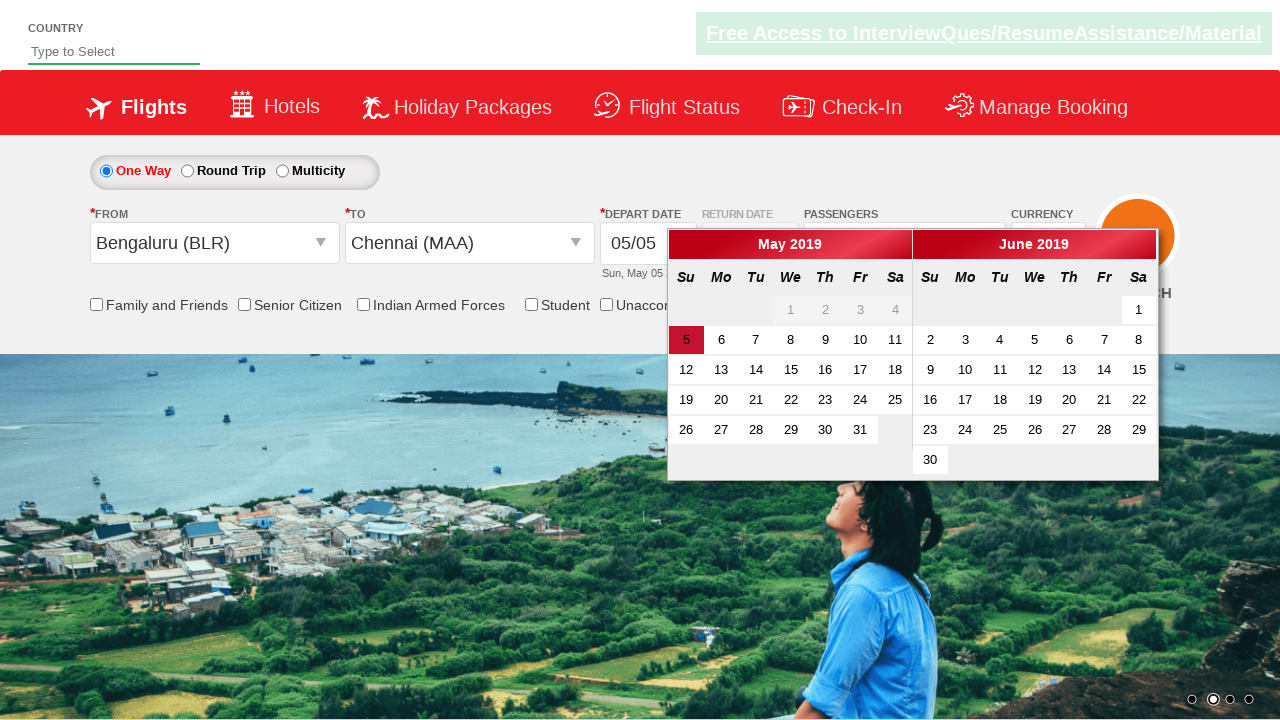